Opens a new browser tab and navigates to Canada411 website

Starting URL: https://www.livechennai.com/gold_silverrate.asp

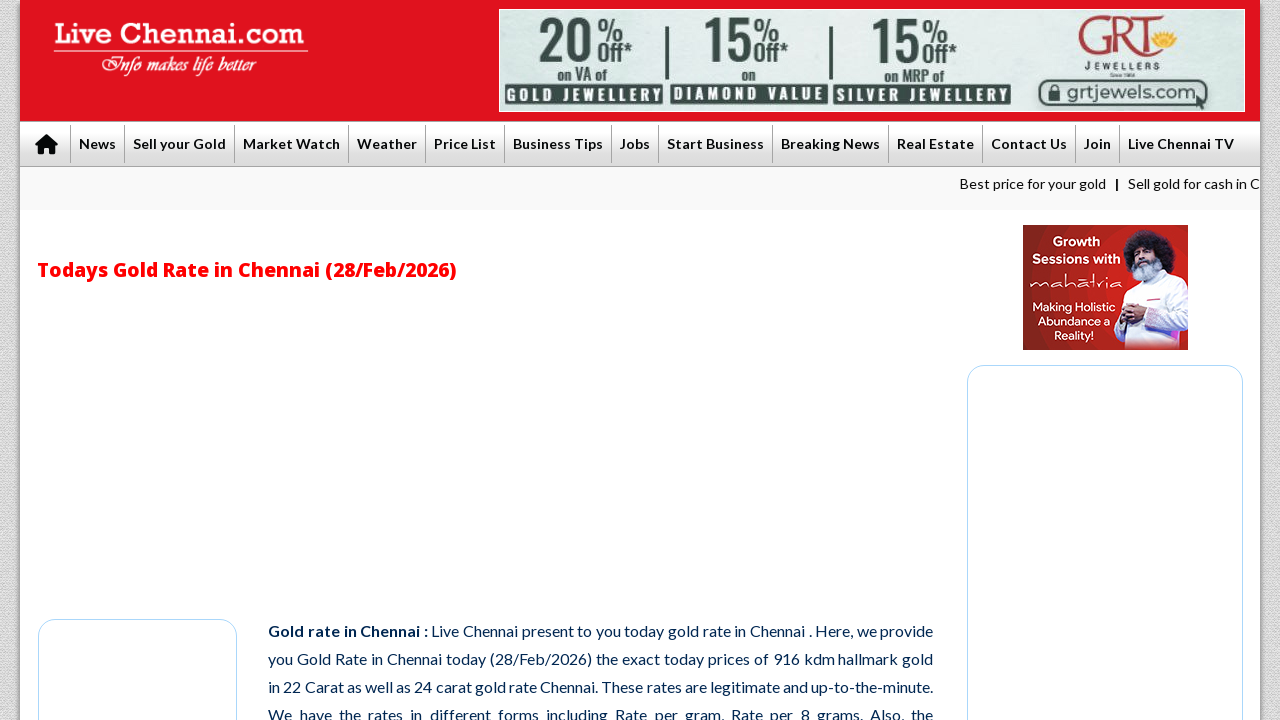

Opened a new browser tab
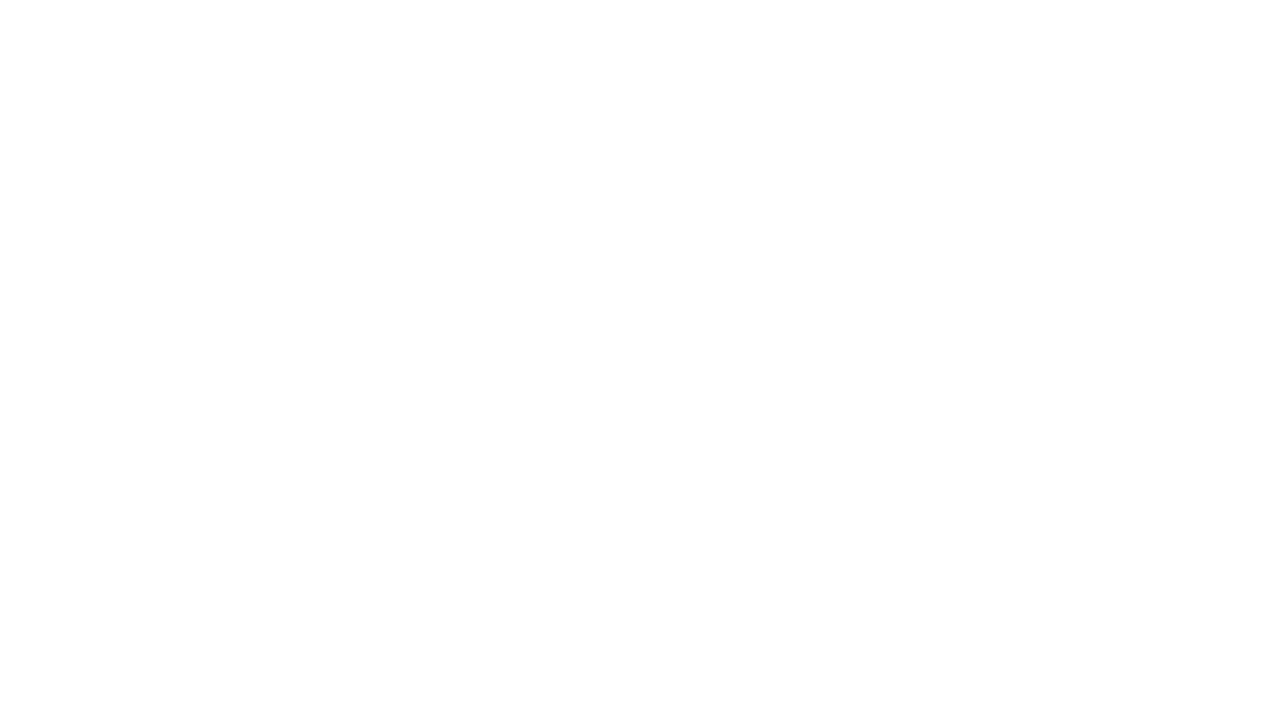

Navigated to Canada411 website (https://www.canada411.ca/)
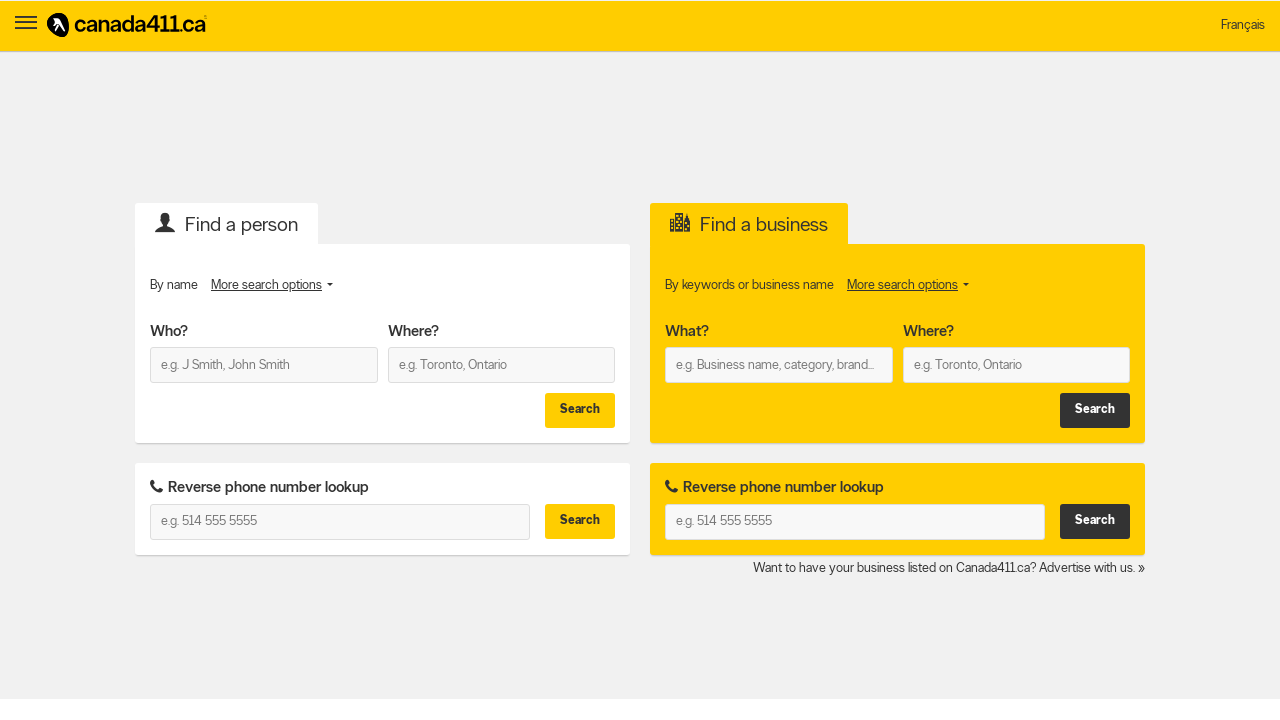

Waited for page DOM to be fully loaded
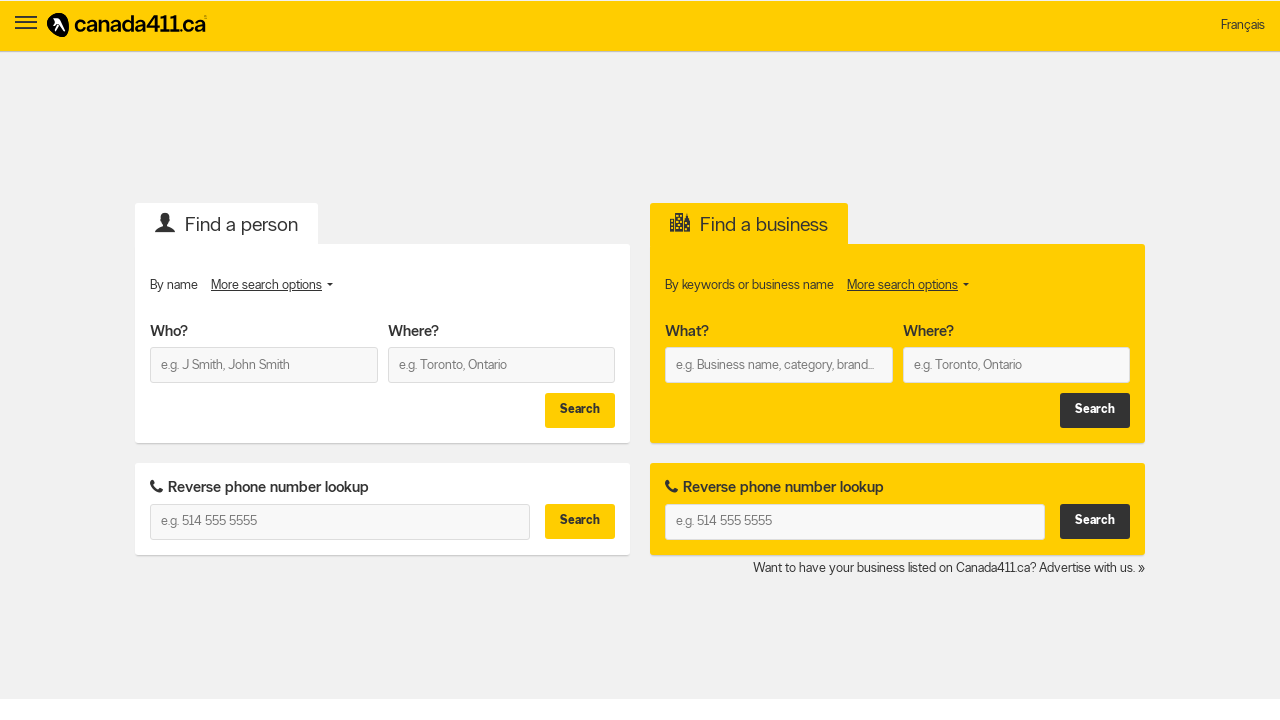

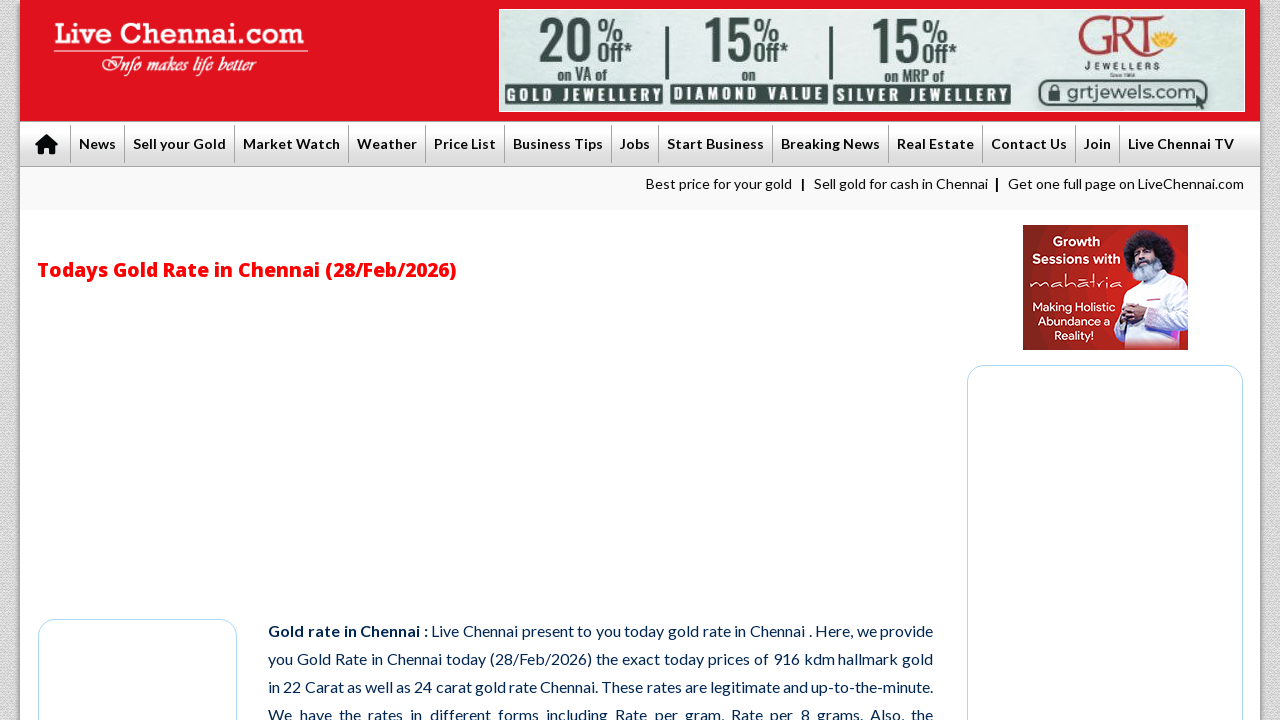